Tests the main navigation menu by clicking on three menu items: O Firmie (About), Oferta (Offer), and Serwis (Service) in sequence.

Starting URL: http://gastro-tech.net/

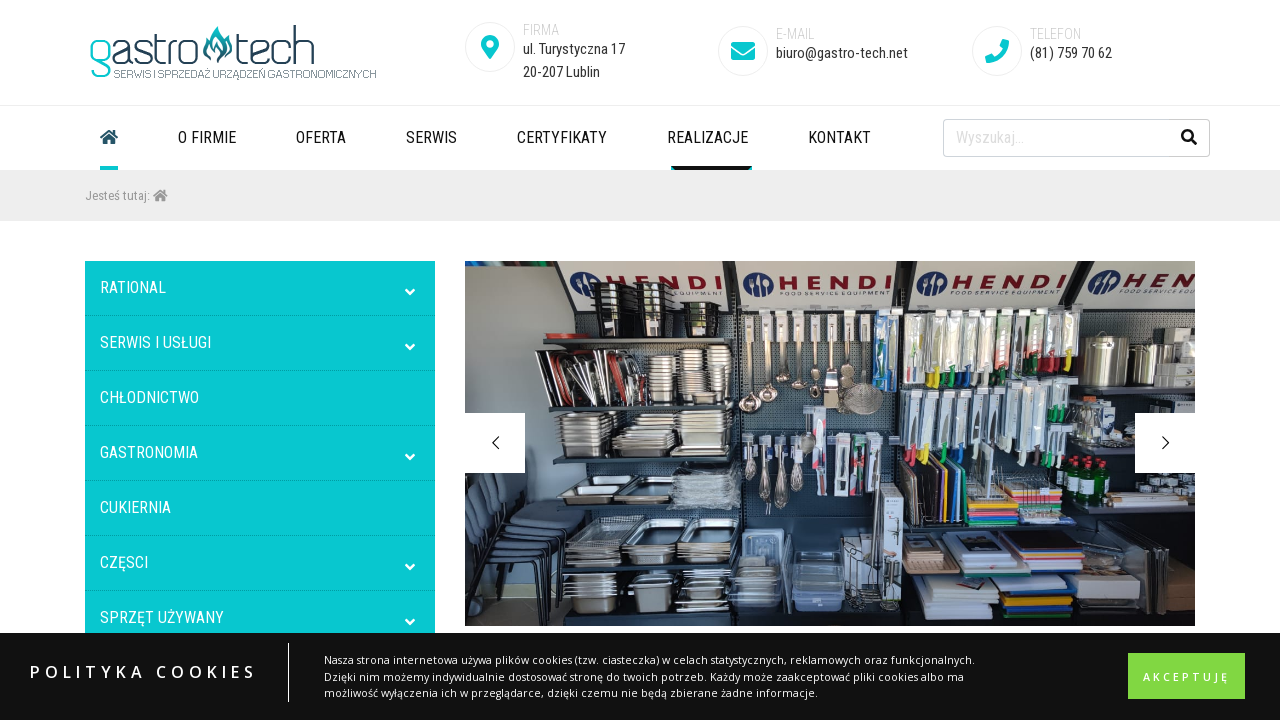

Set viewport size to 1436x864
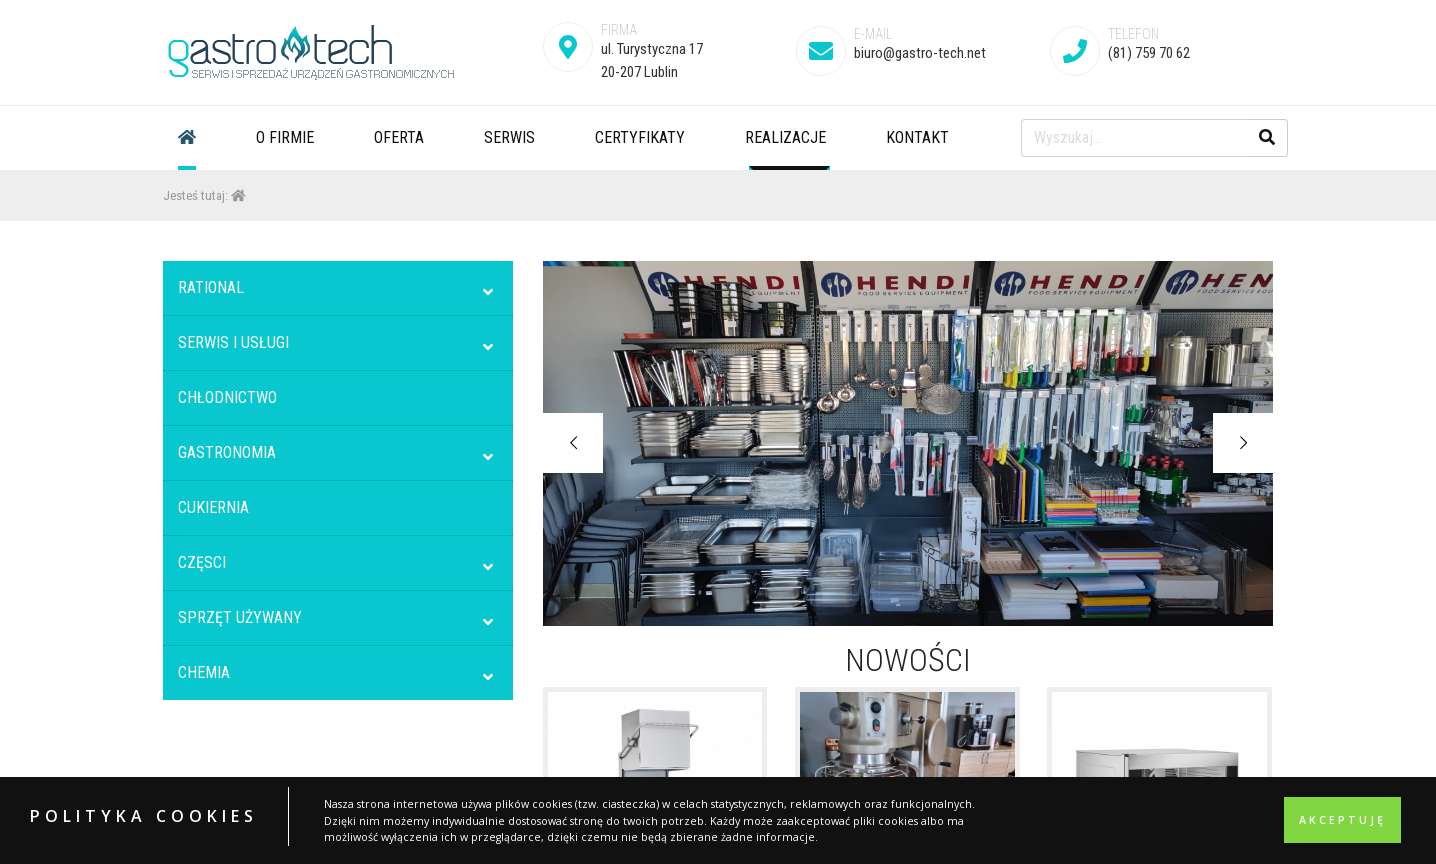

Clicked on 'O Firmie' (About) menu item at (285, 138) on #menu-menu-glowne li:nth-child(2)
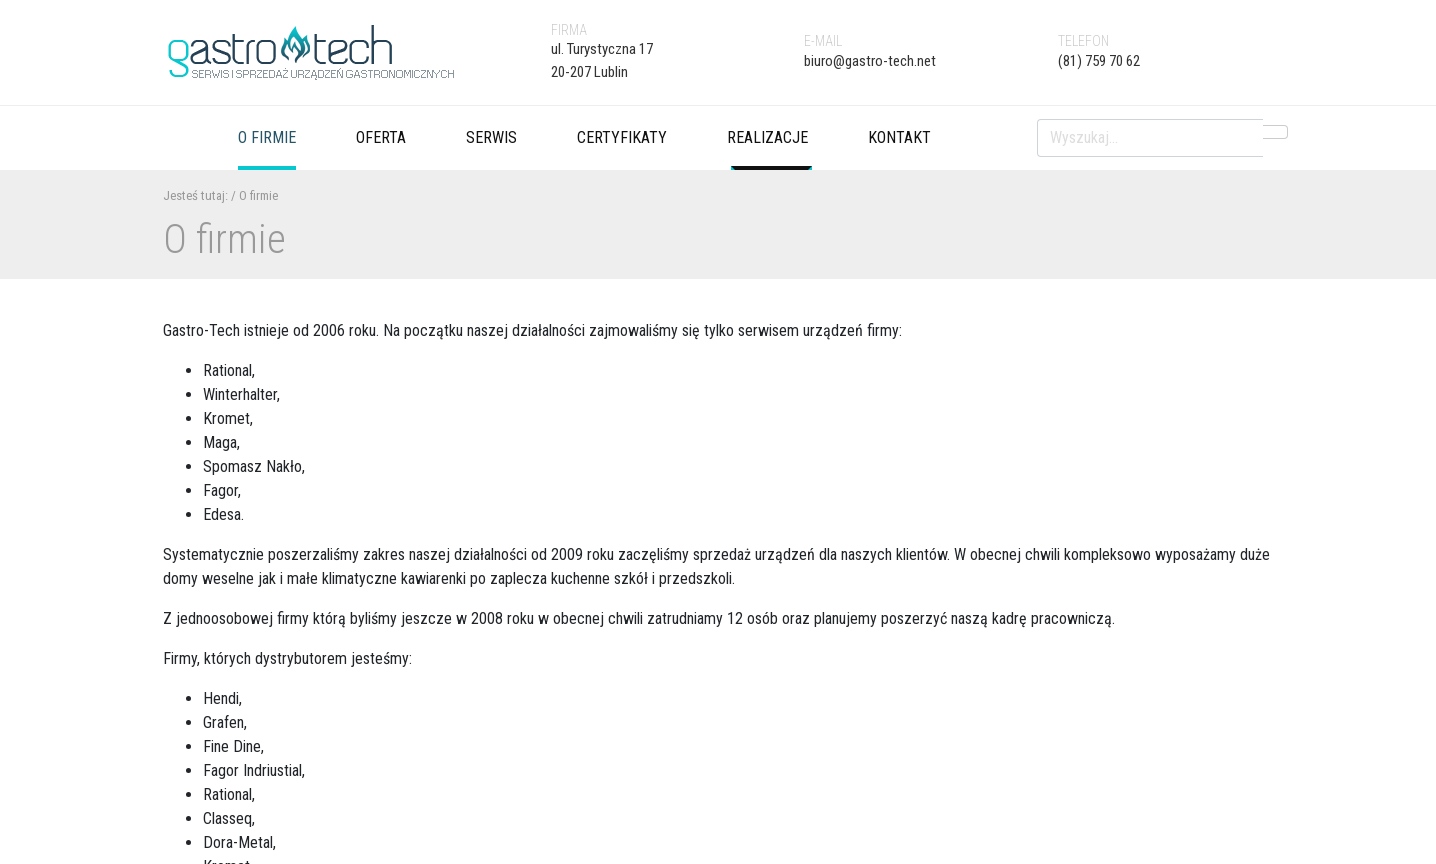

Clicked on 'Oferta' (Offer) menu item at (381, 138) on #menu-menu-glowne li:nth-child(3)
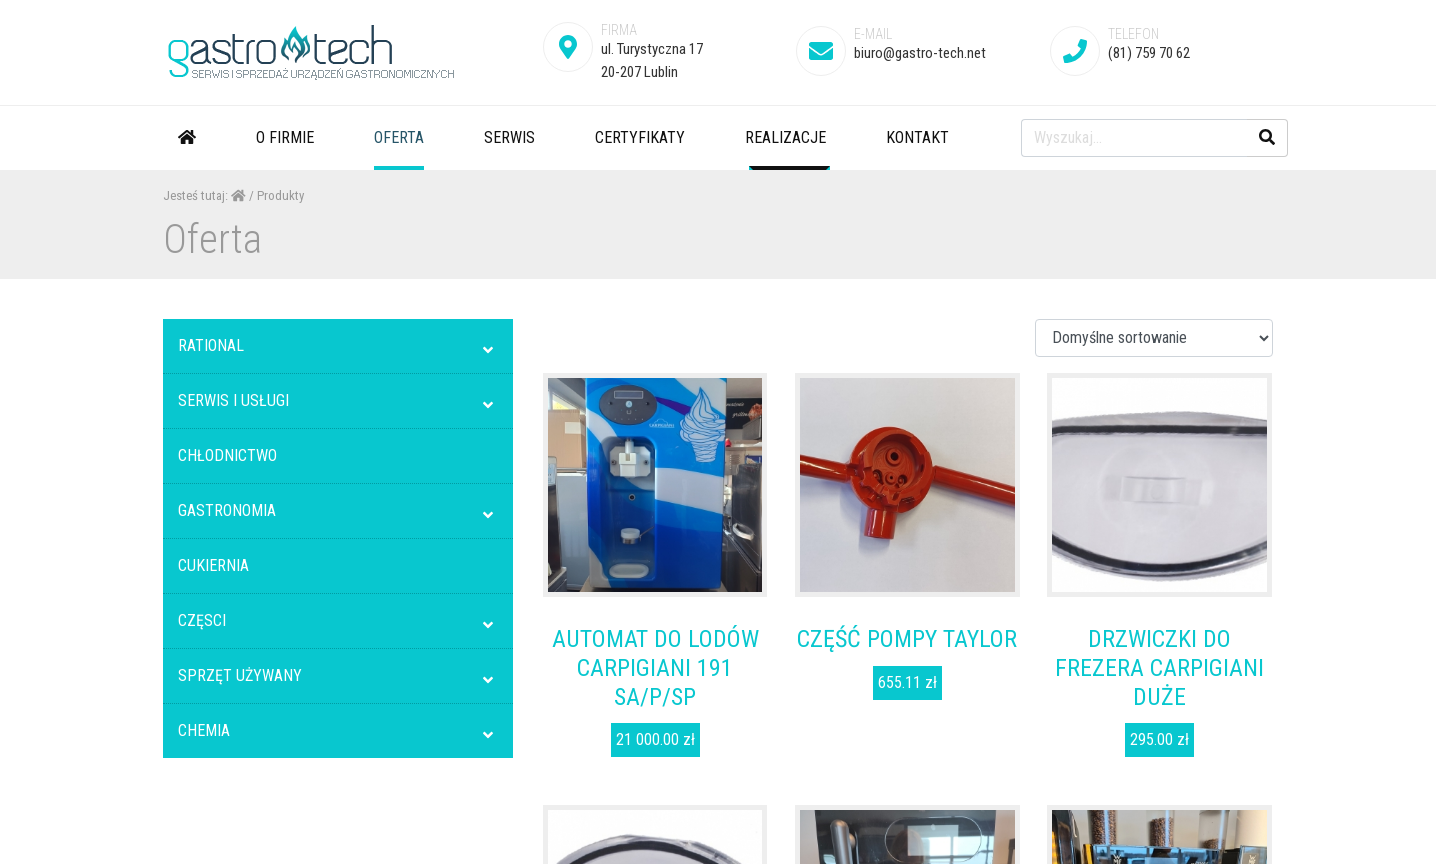

Clicked on 'Serwis' (Service) menu item at (510, 138) on #menu-menu-glowne li:nth-child(4)
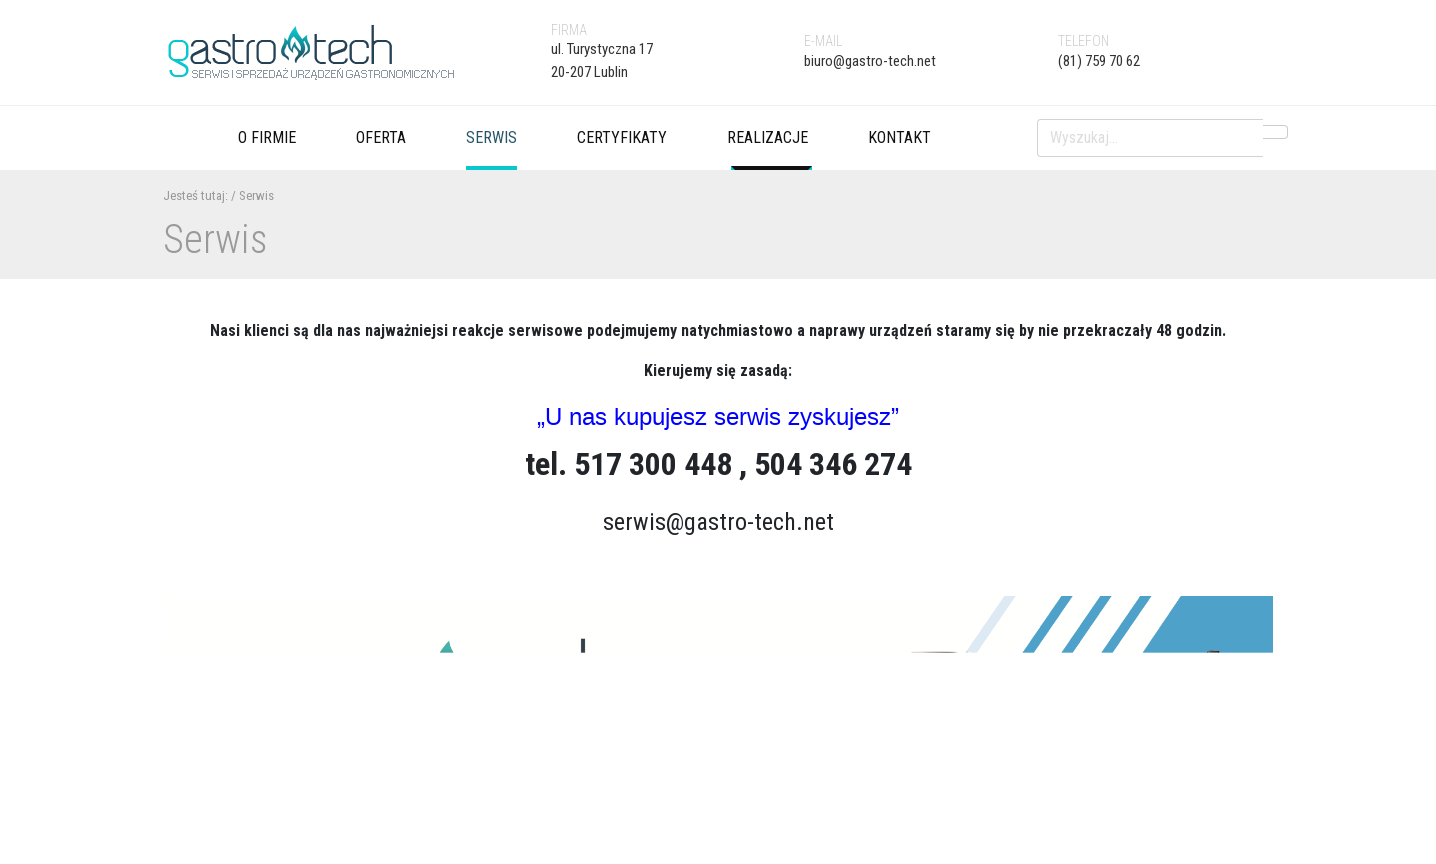

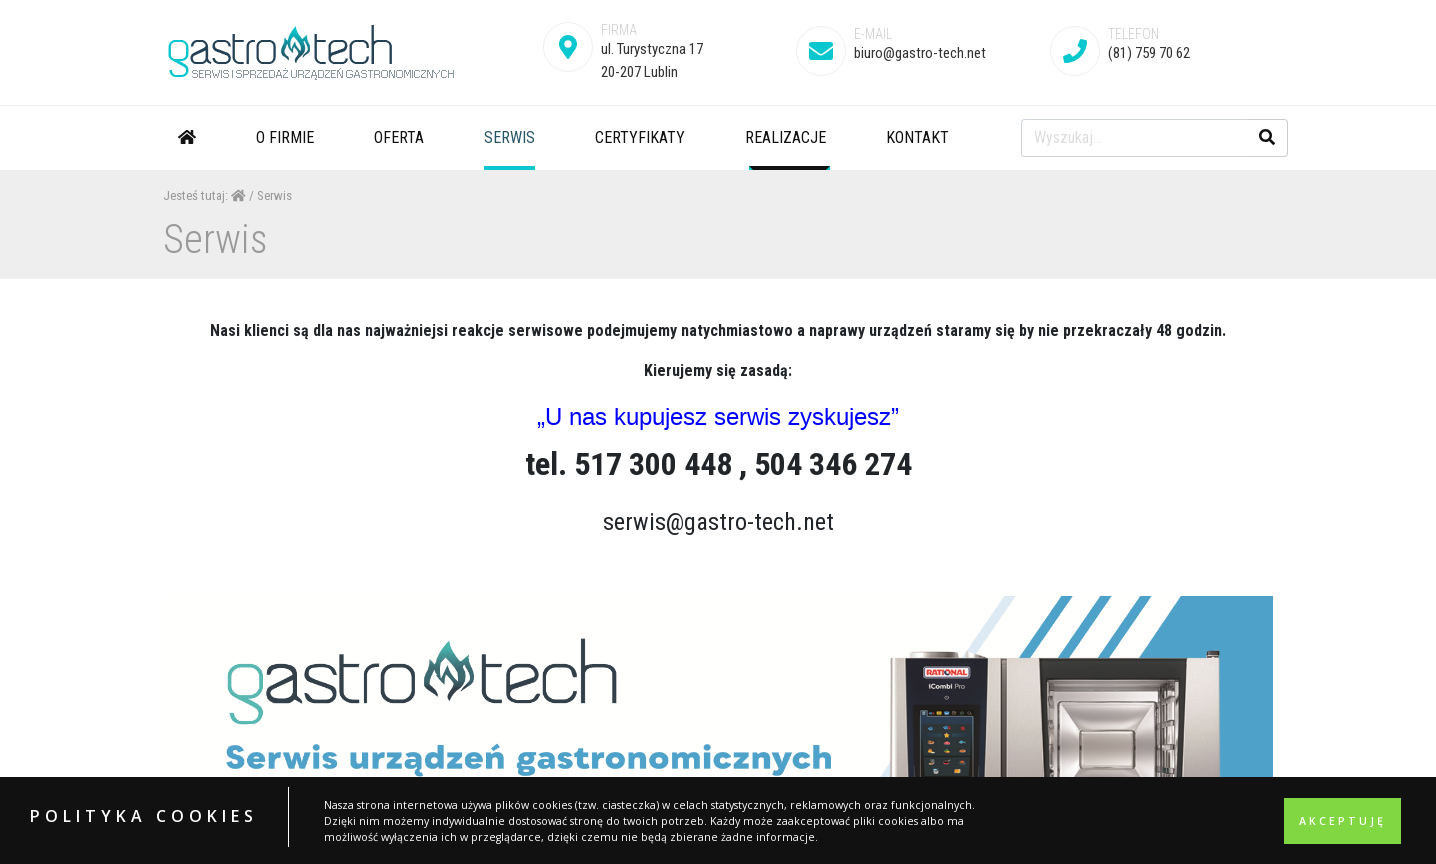